Tests the percentage function on the calculator by clearing, clicking percentage button, entering 9, and verifying the result

Starting URL: https://www.calculator.net/

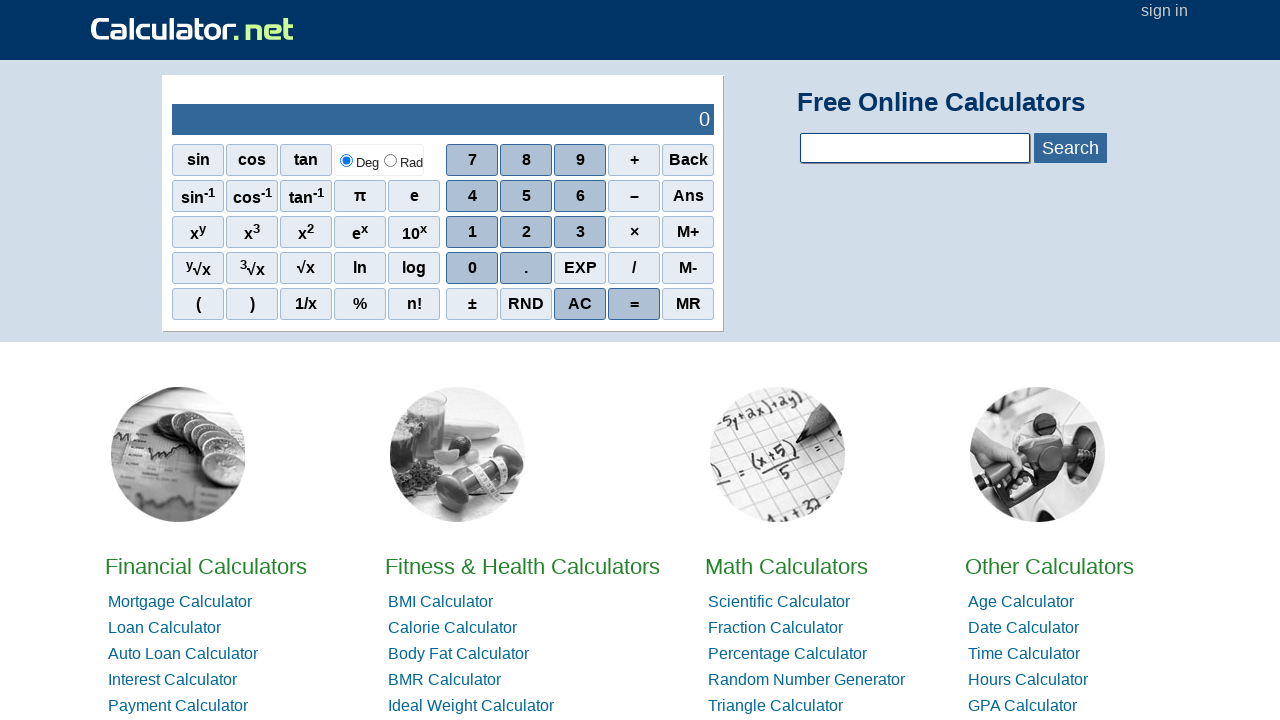

Clicked AC button to clear the calculator at (580, 304) on xpath=//span[contains(text(),'AC')]
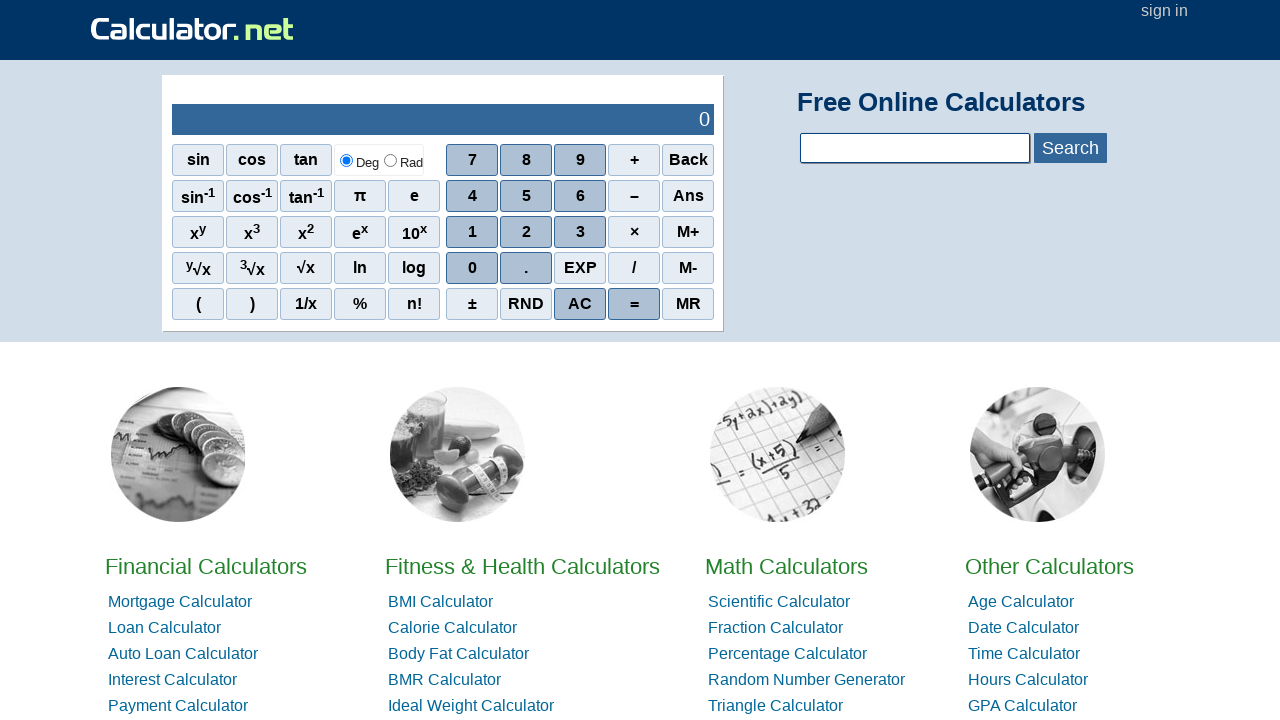

Clicked the percentage button at (360, 304) on xpath=//span[contains(text(),'%')]
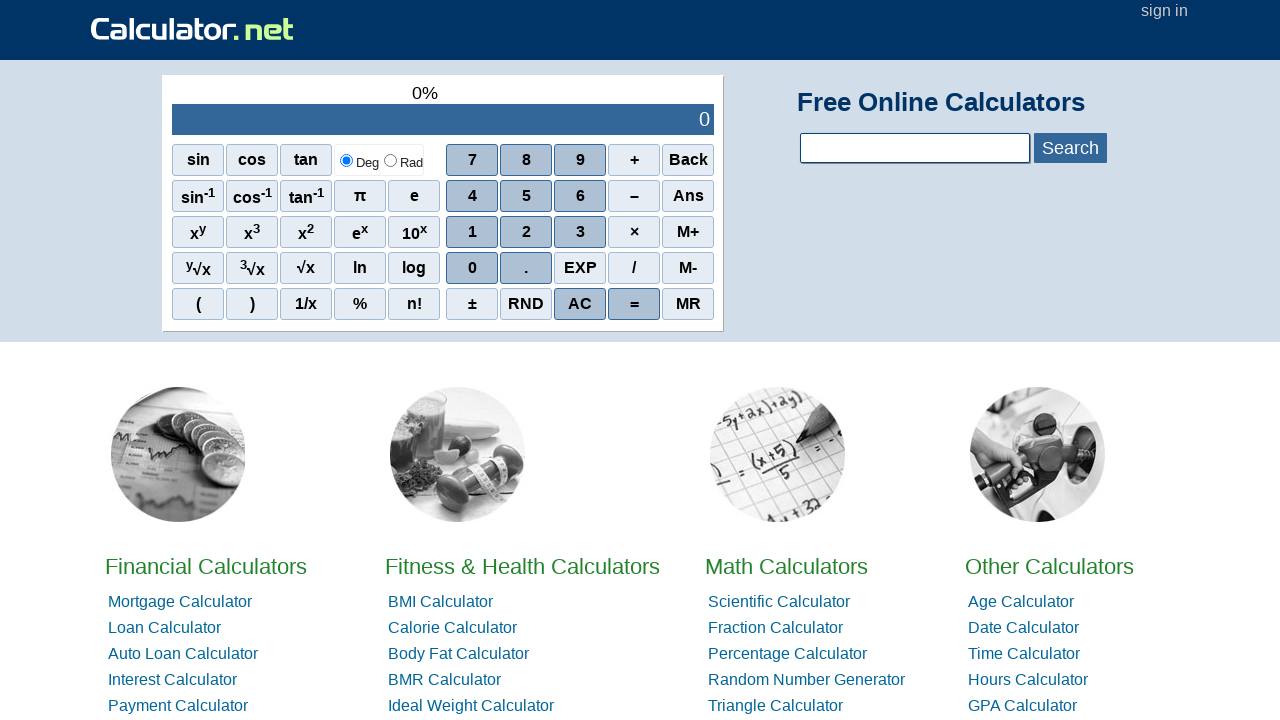

Clicked the number 9 at (580, 160) on xpath=//span[contains(text(),'9')]
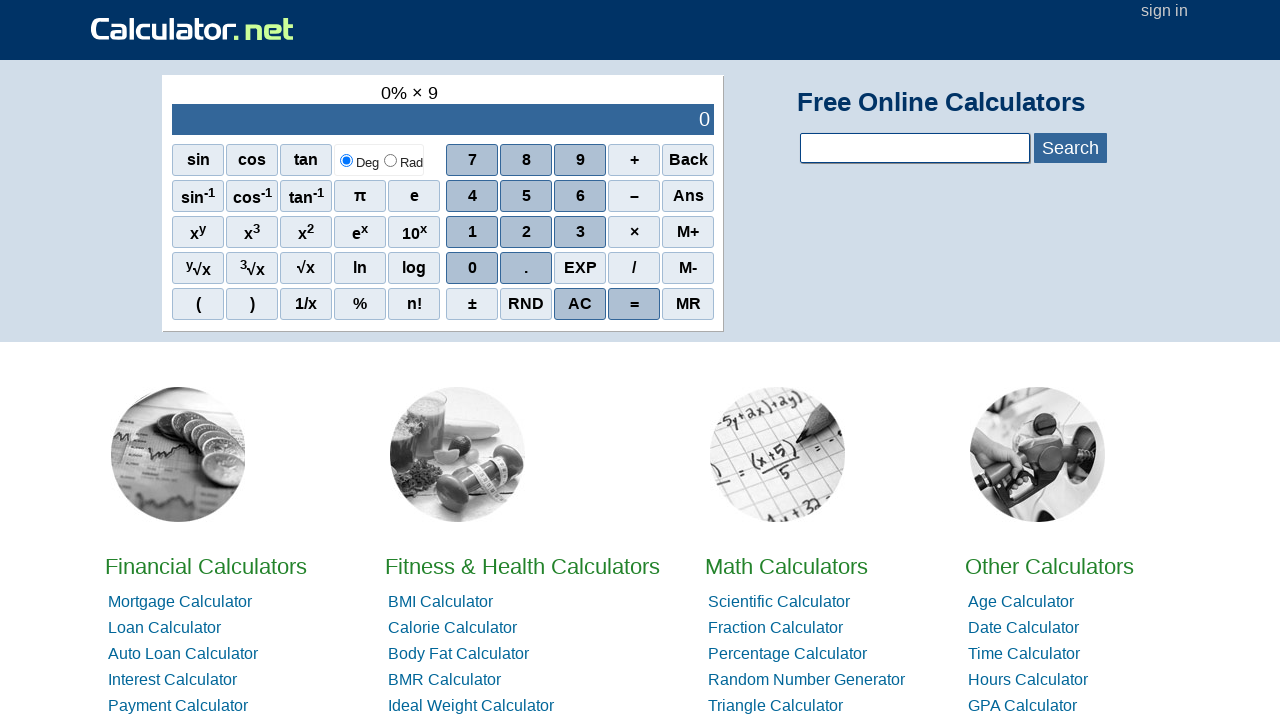

Result output element is now visible
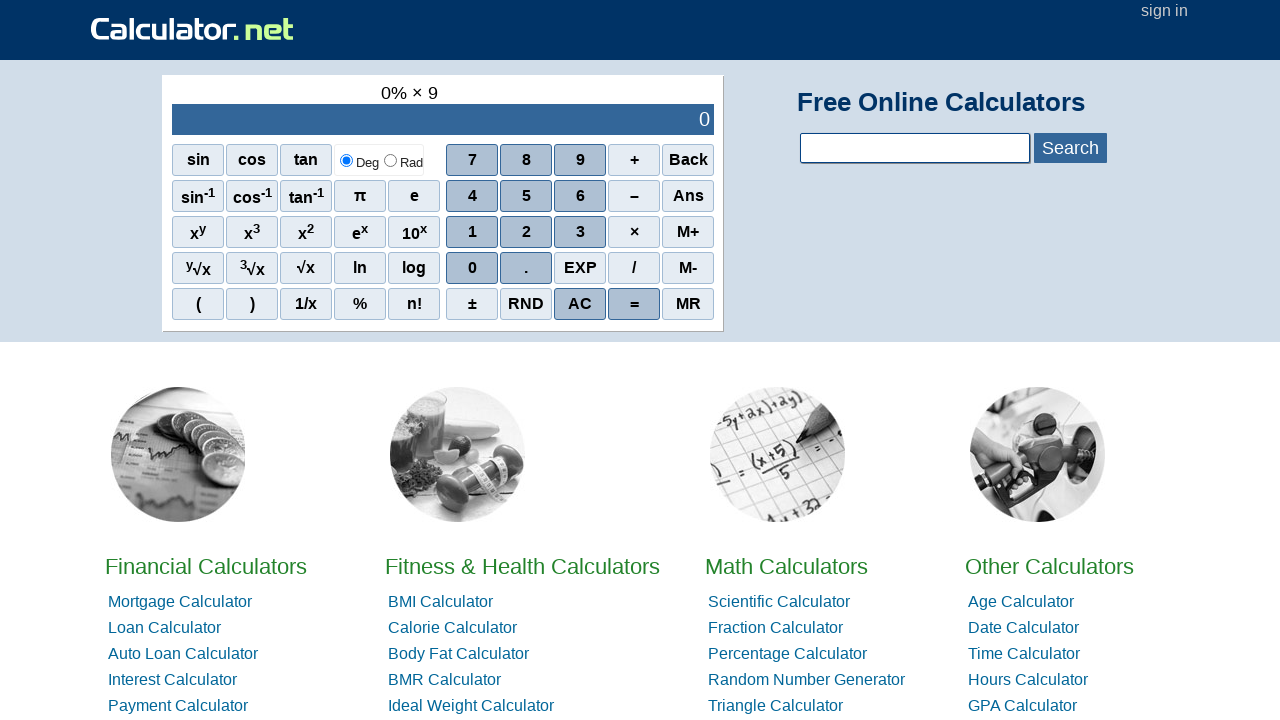

Retrieved result text: '0'
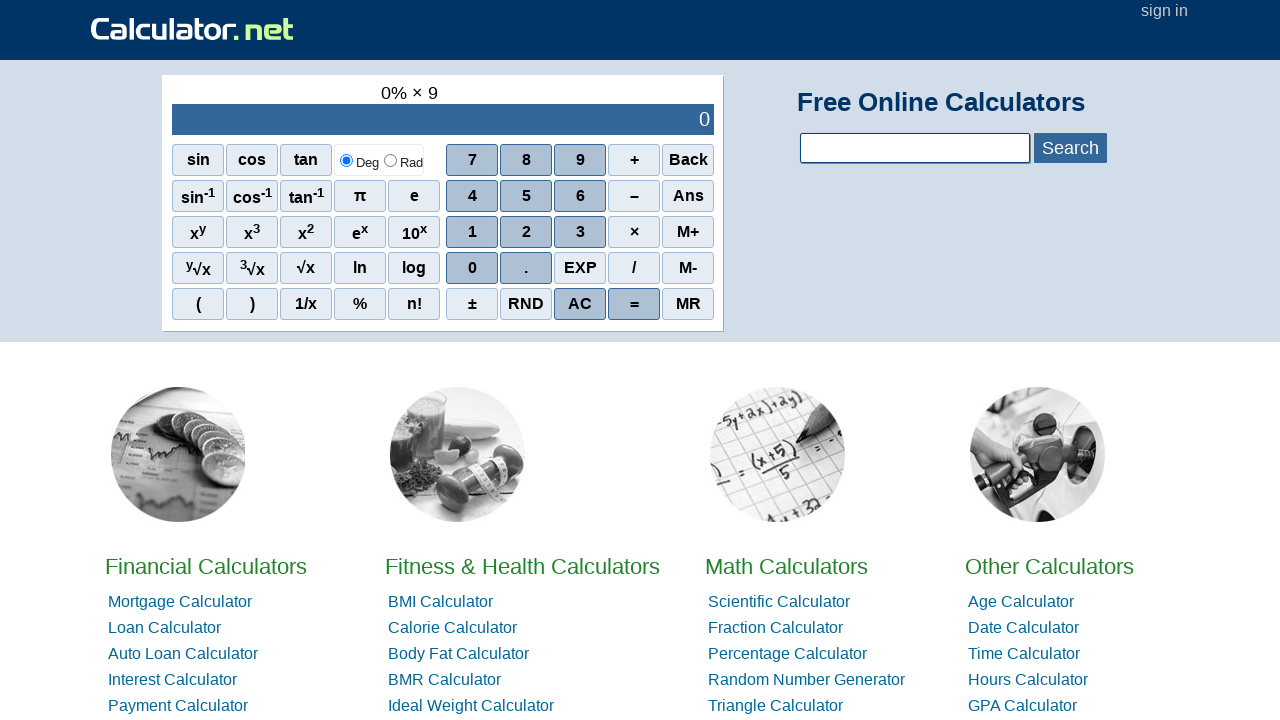

Assertion passed: result is '0' as expected
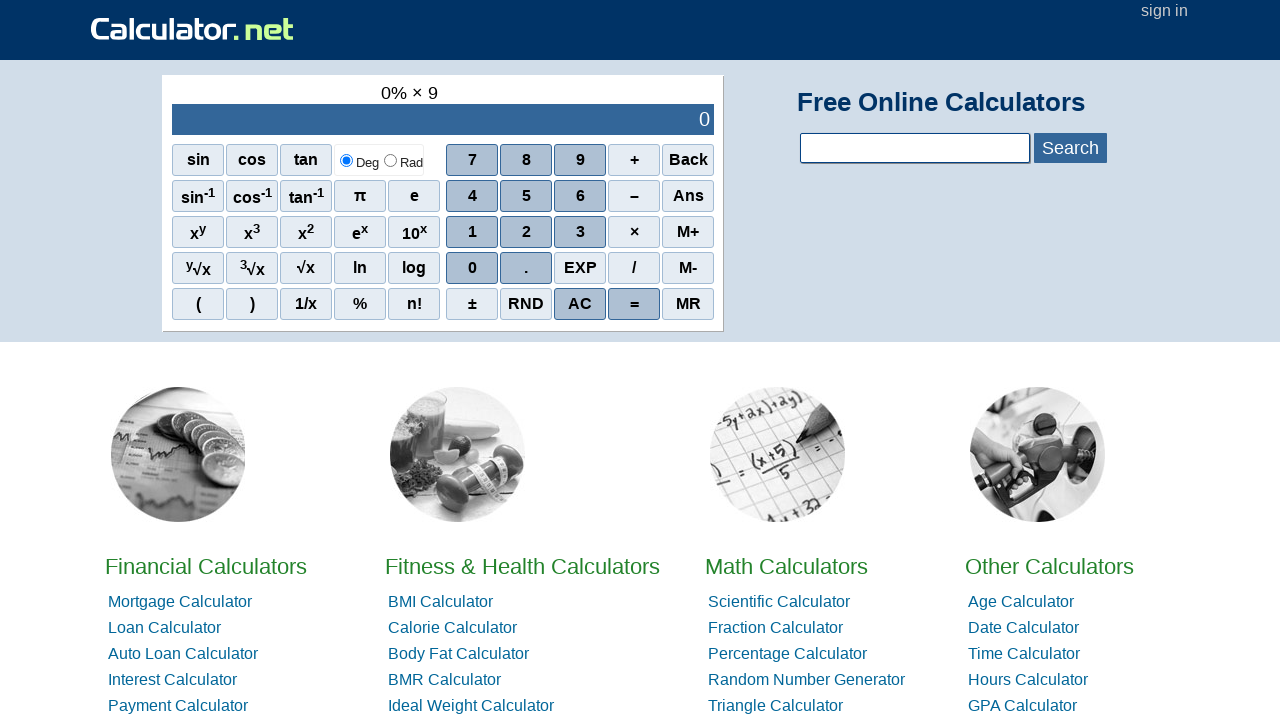

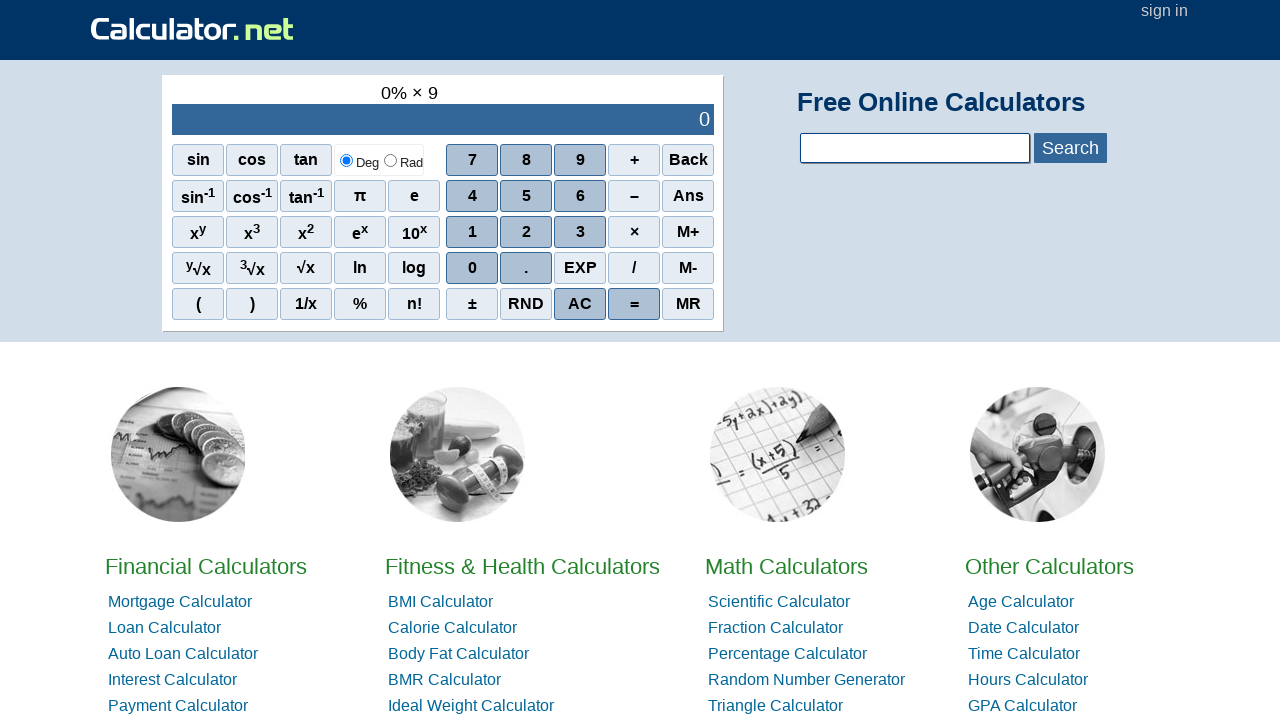